Tests drag and drop functionality on jQuery UI demo page by dragging an element into a droppable area within an iframe

Starting URL: https://jqueryui.com/droppable/

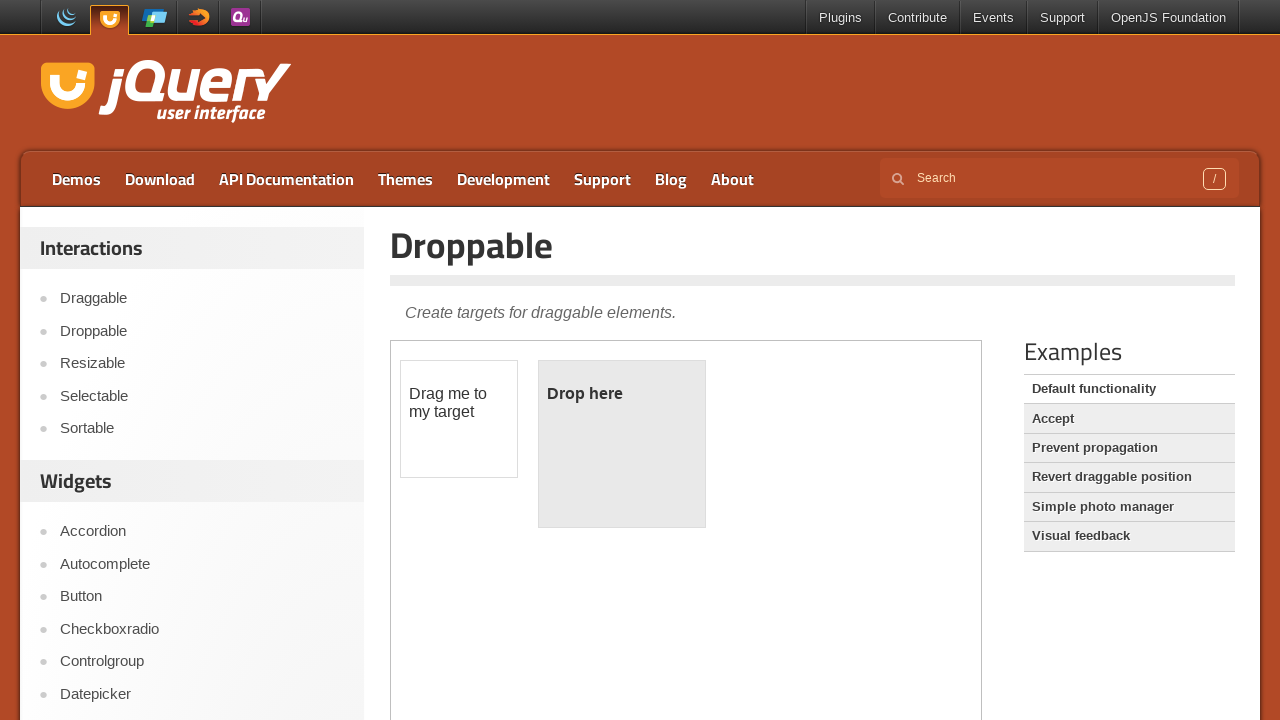

Navigated to jQuery UI droppable demo page
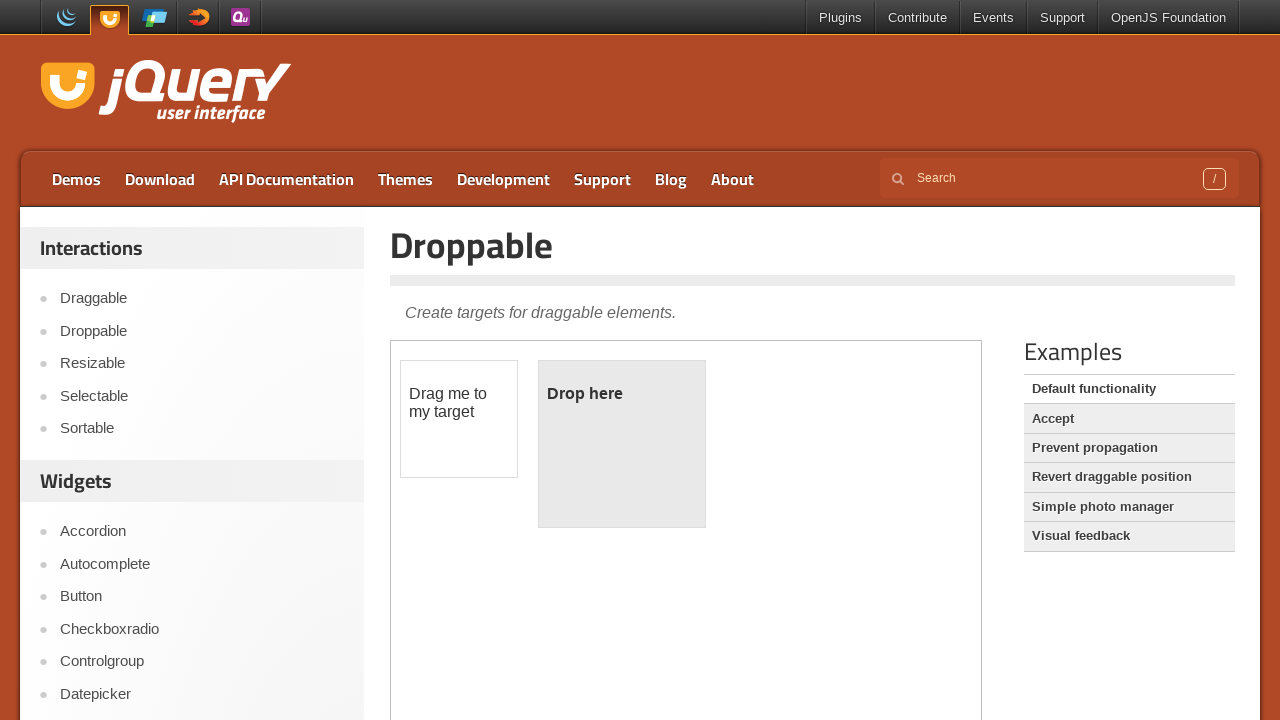

Located demo iframe
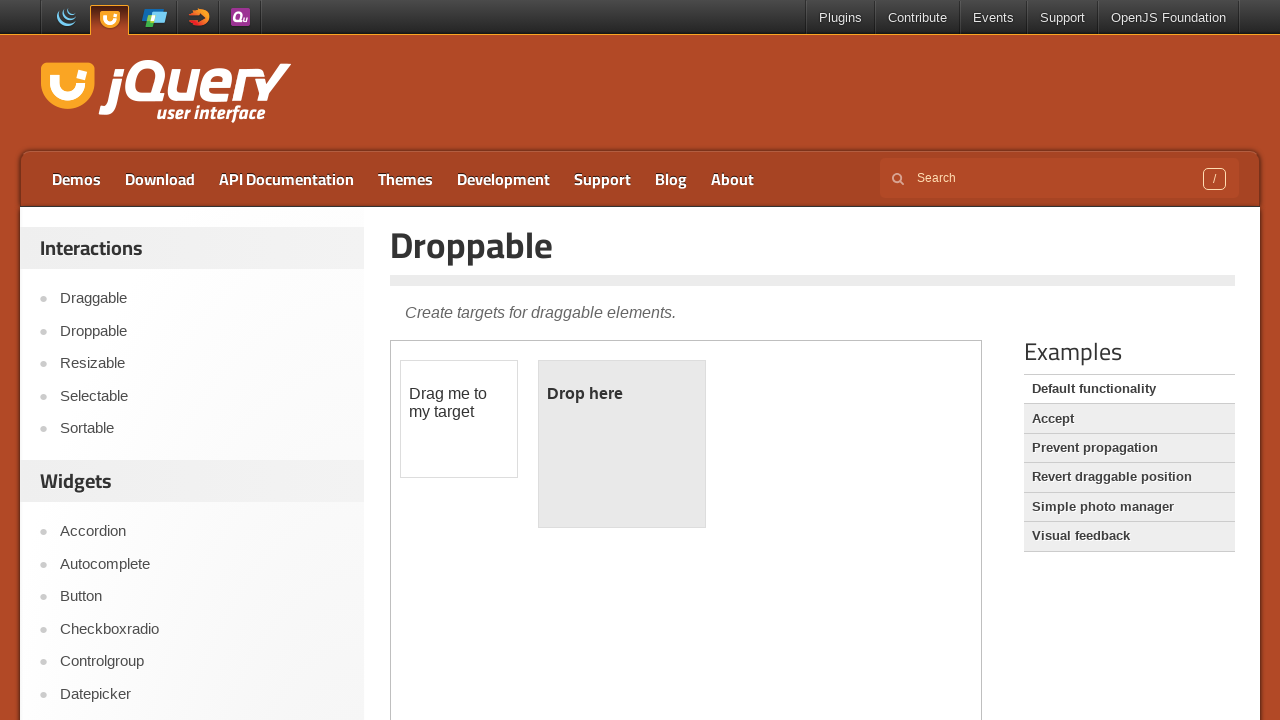

Located draggable element within iframe
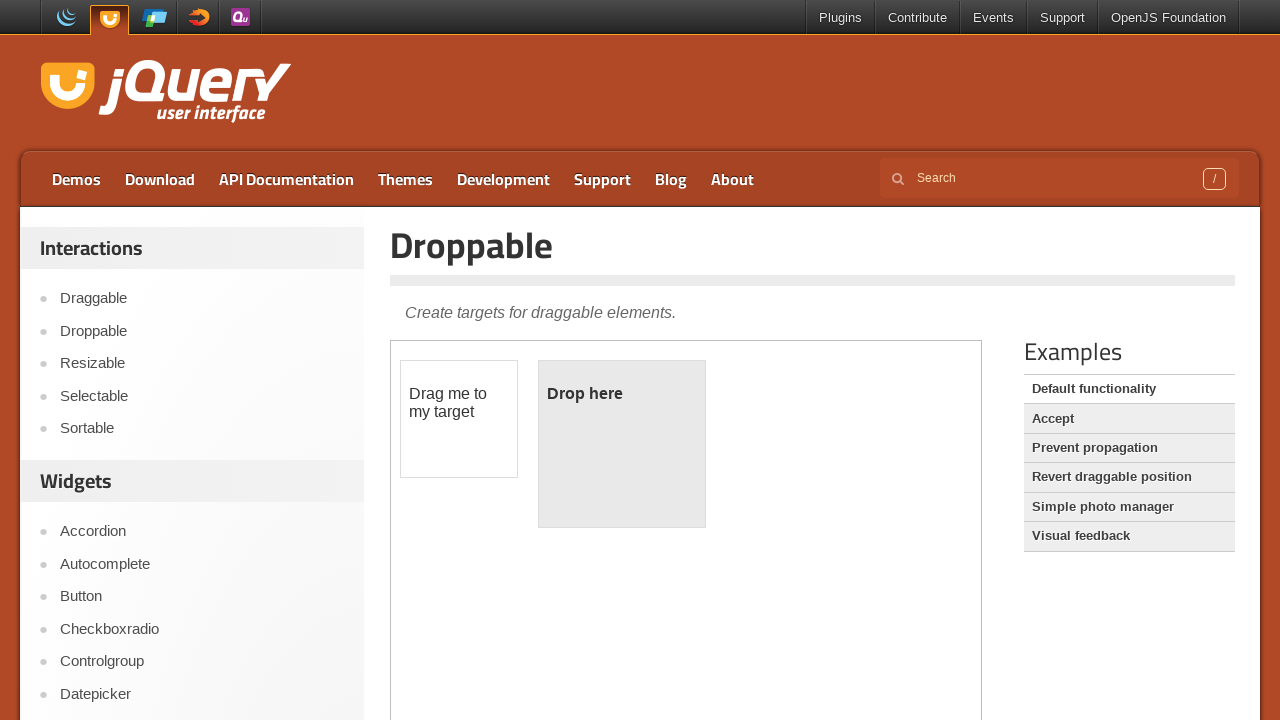

Located droppable element within iframe
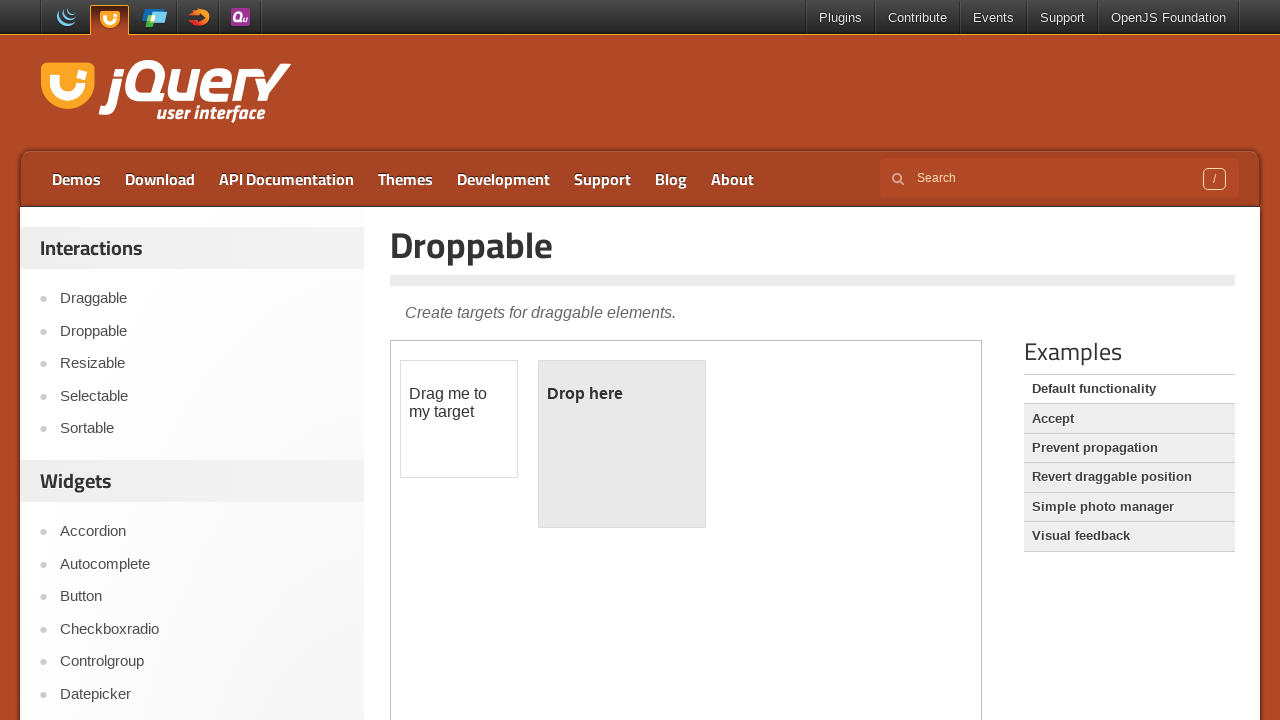

Dragged element into droppable area at (622, 444)
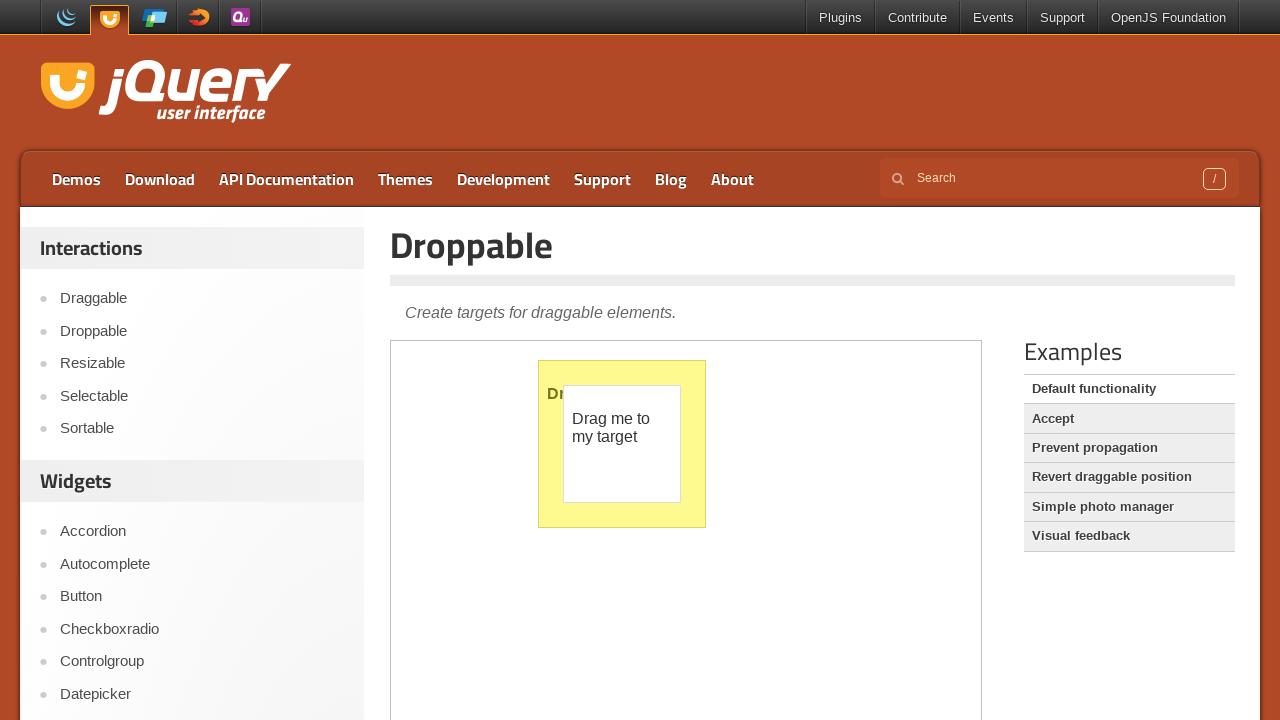

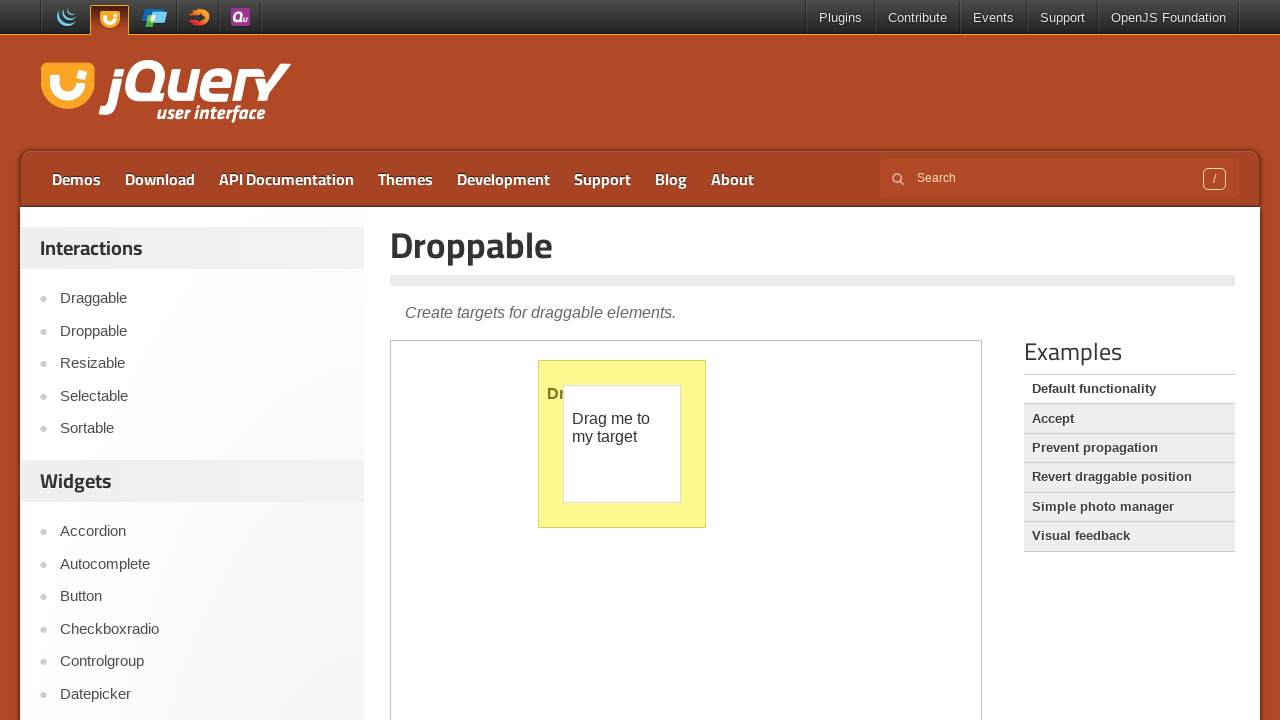